Tests the search functionality on SeleniumBase documentation site by typing a search query, clicking on a search result, and verifying the page contains the expected content.

Starting URL: https://seleniumbase.io/help_docs/install/

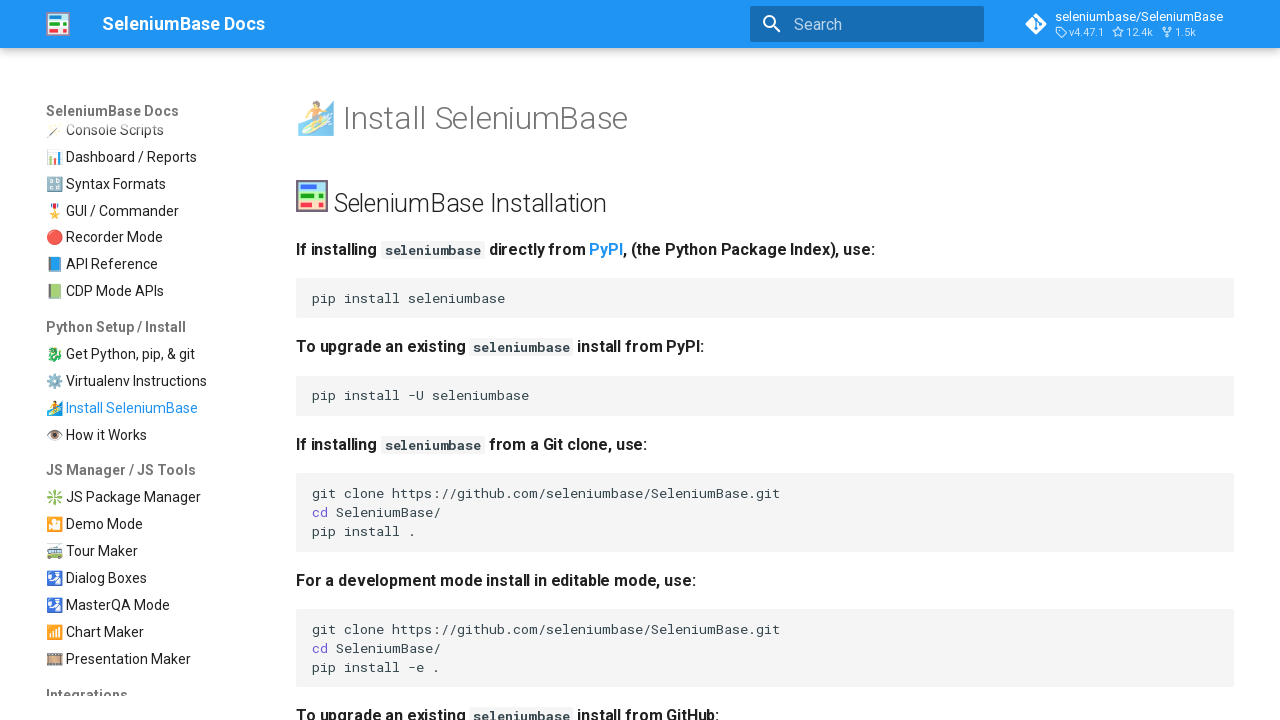

Filled search field with 'List of Features' on input[aria-label="Search"]
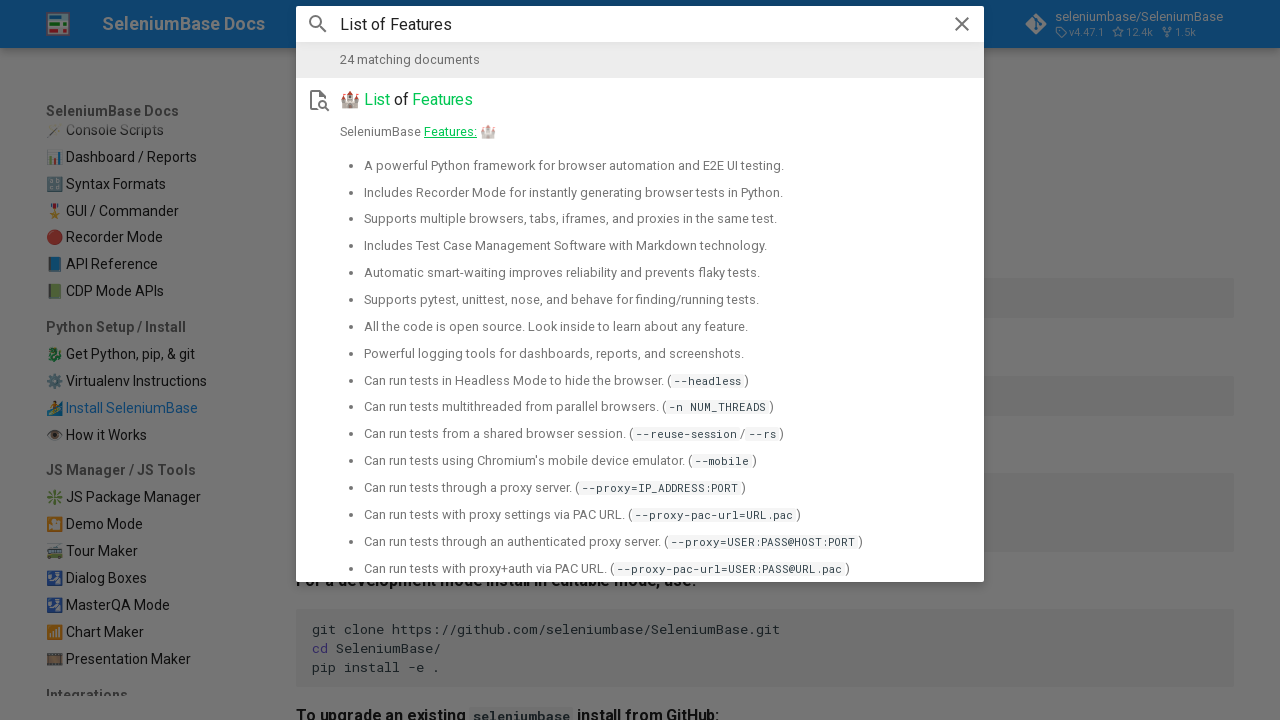

Clicked on the search result at (377, 100) on nav h1 mark
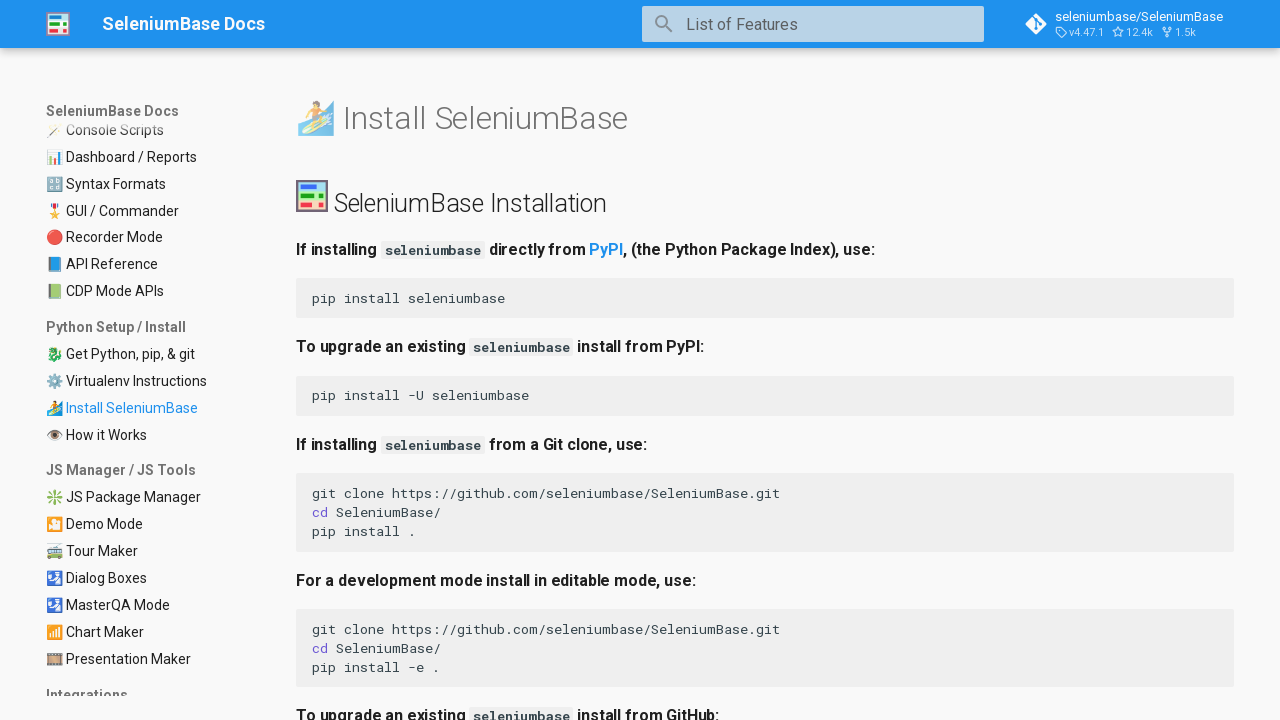

Verified page title contains 'List of Features'
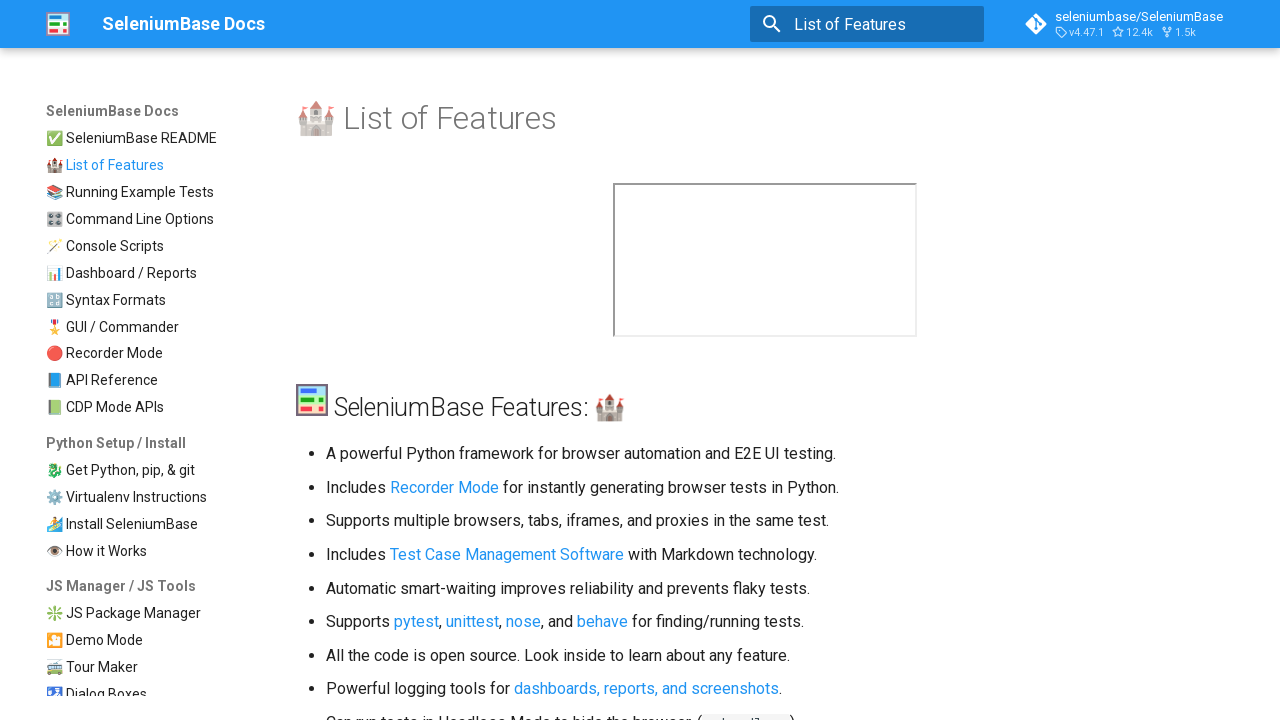

Waited for content area to load
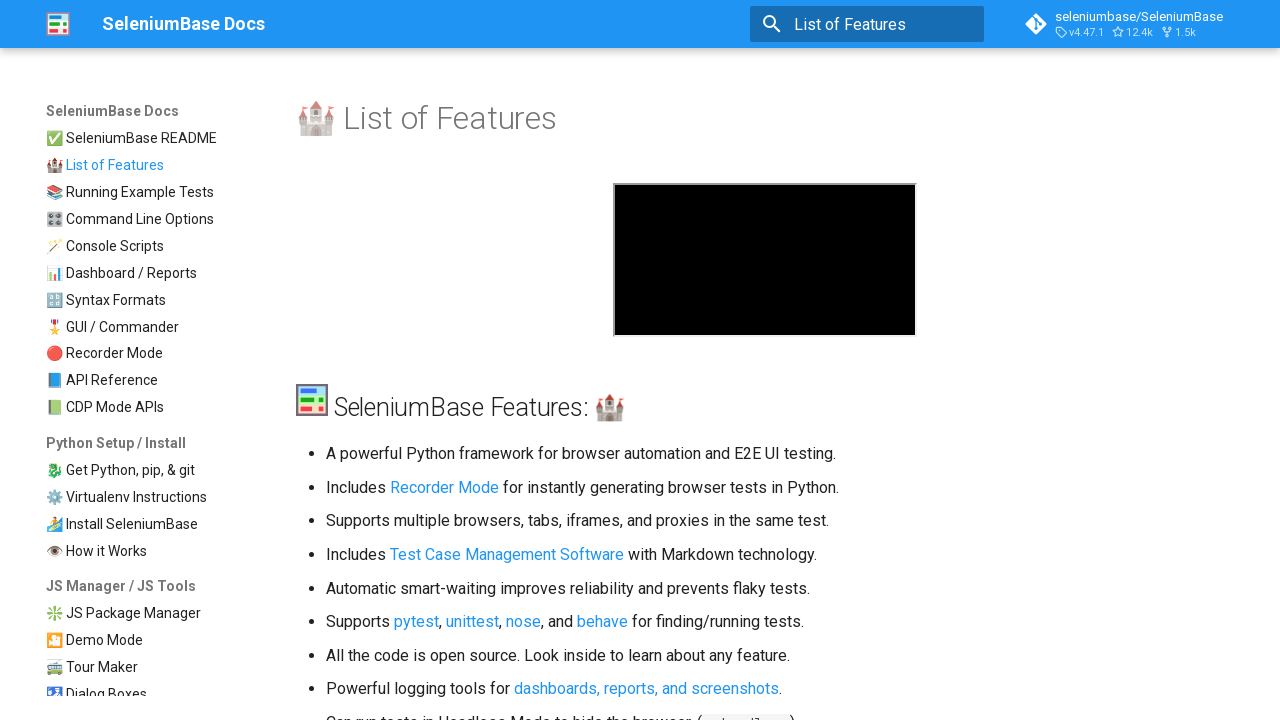

Verified content area contains 'List of Features'
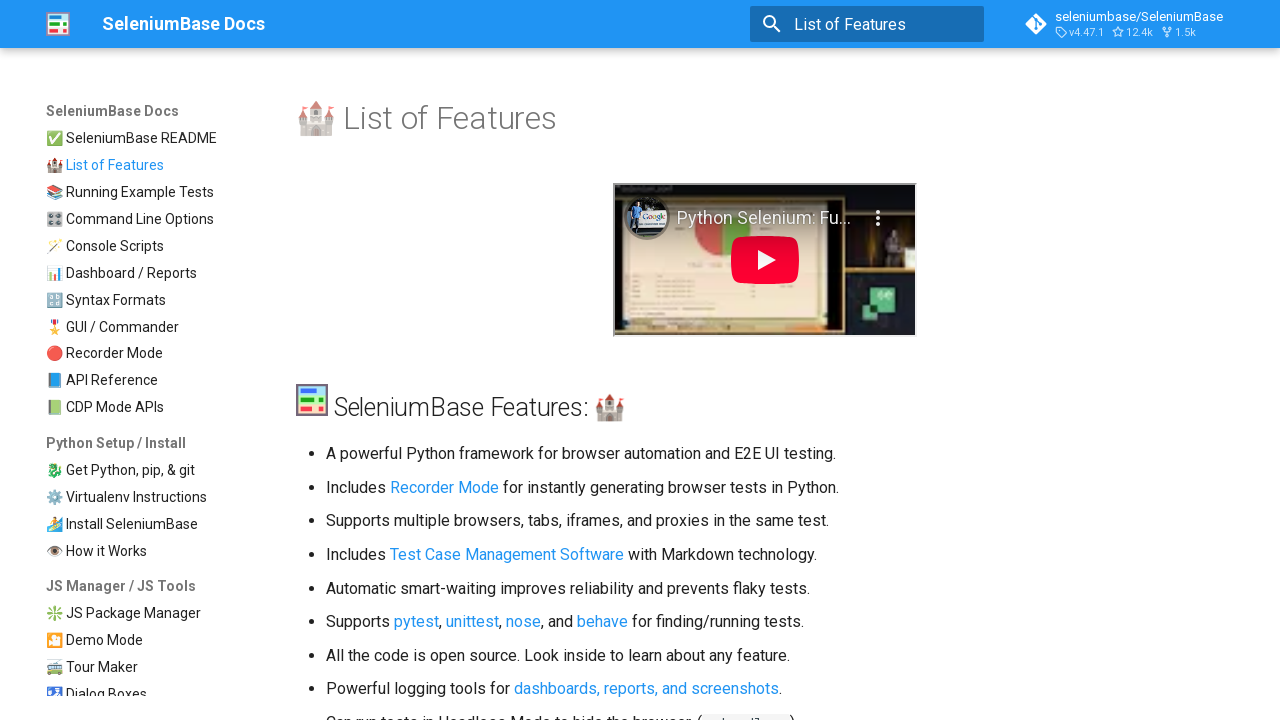

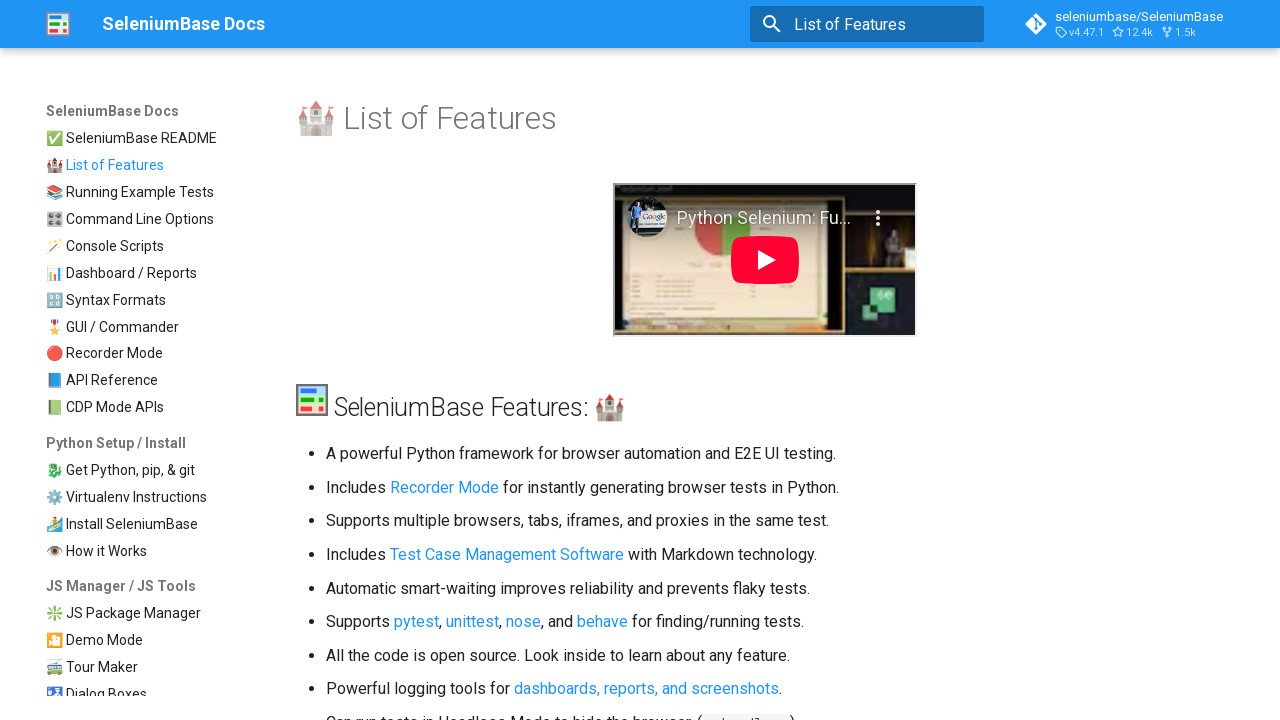